Navigates to the floating menu page and verifies it loads.

Starting URL: http://the-internet.herokuapp.com/floating_menu

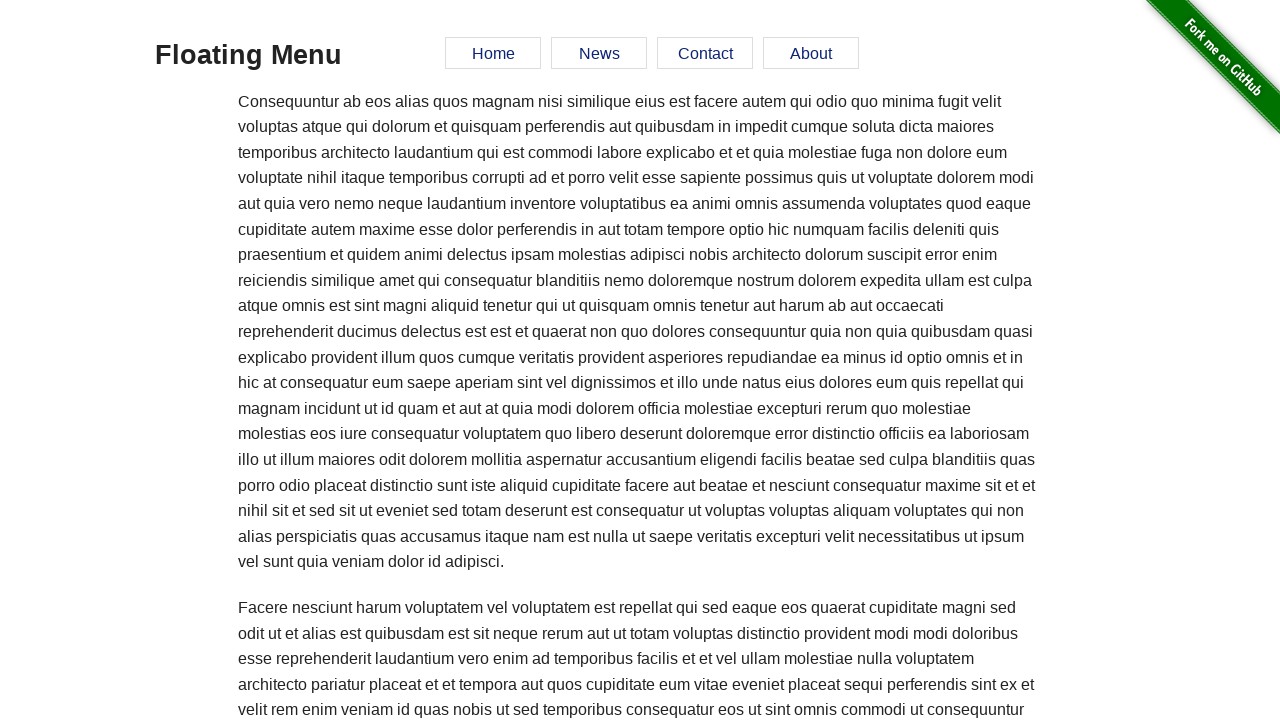

Navigated to floating menu page
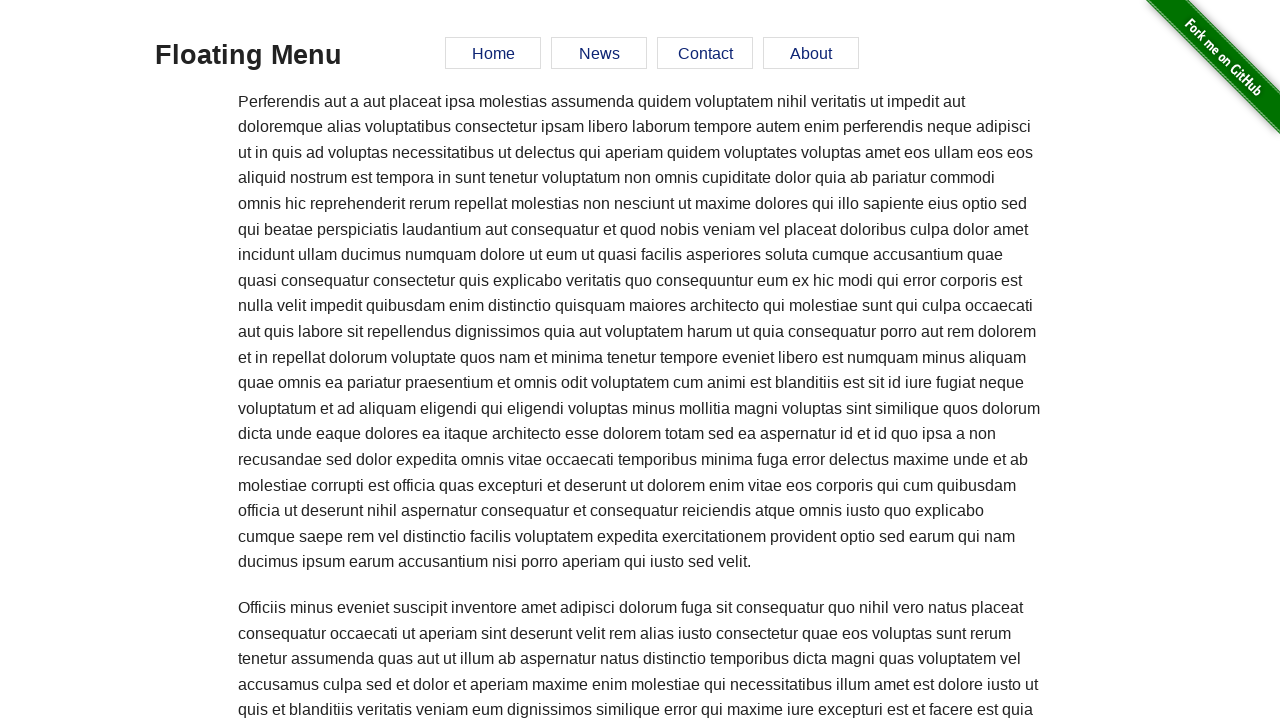

Page content loaded - h3 element found
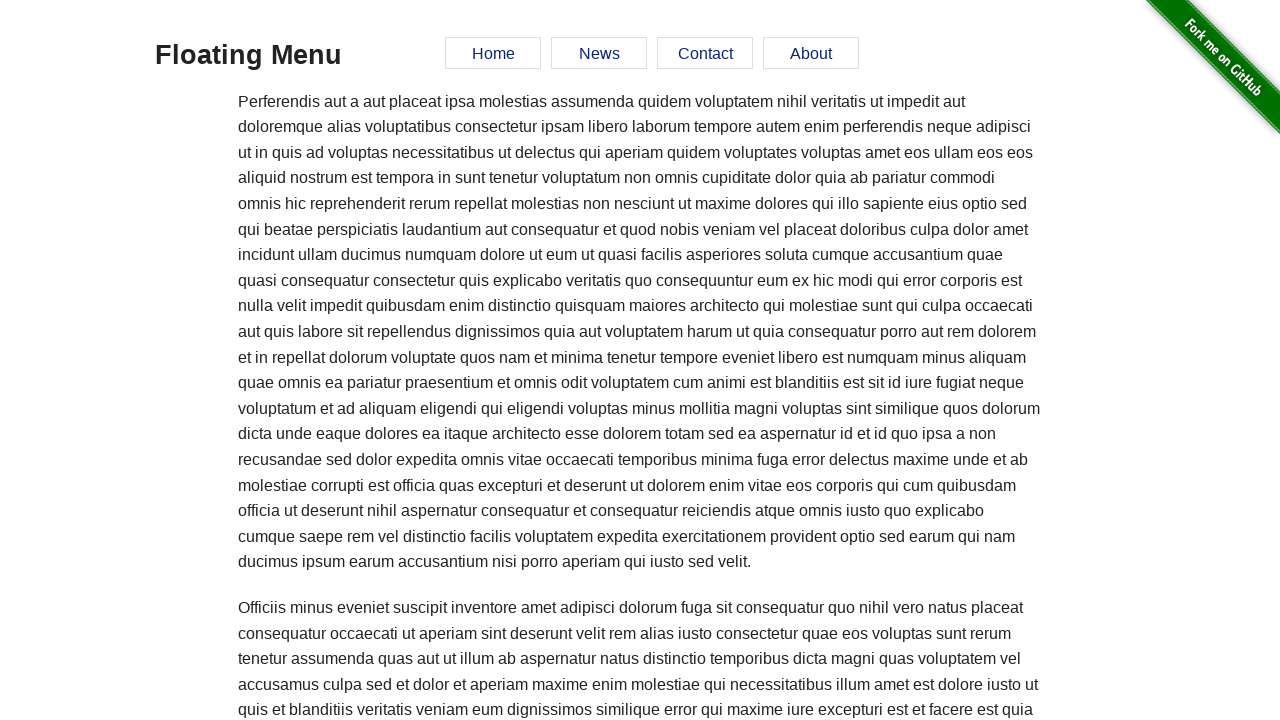

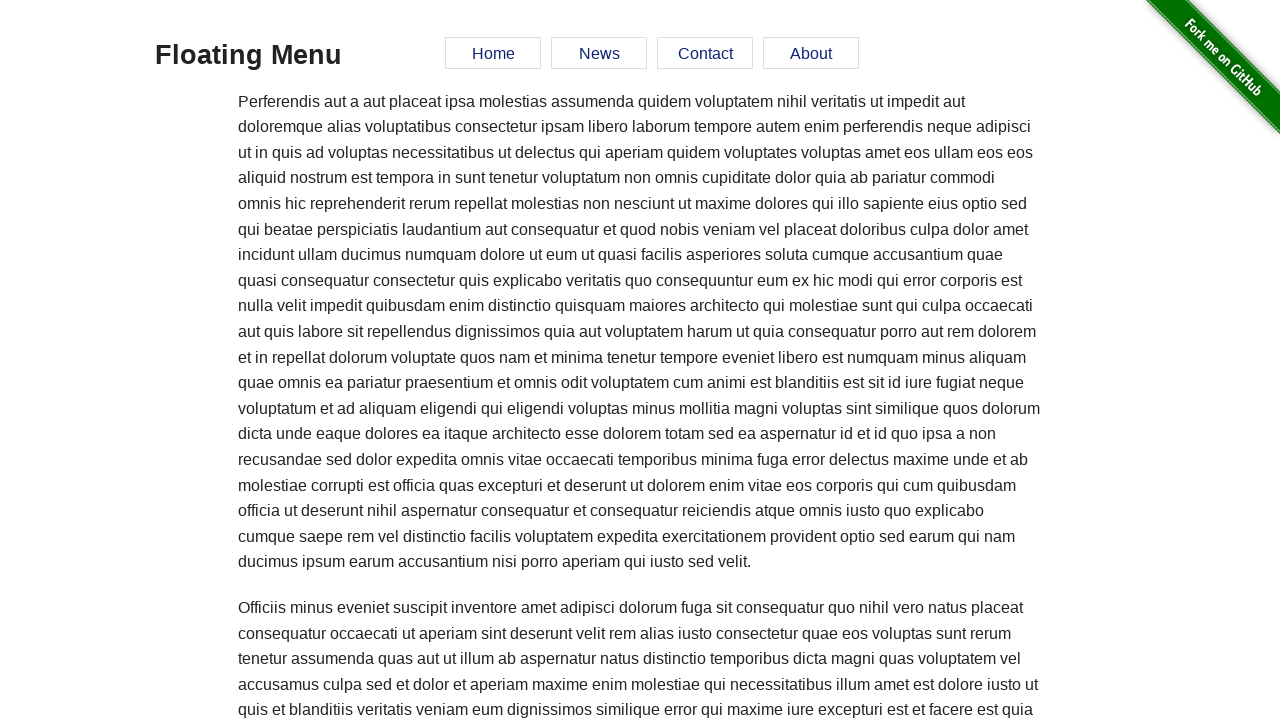